Tests alternative wait strategies by clicking an AJAX trigger button, waiting for the success element to appear, and verifying its text content.

Starting URL: http://uitestingplayground.com/ajax

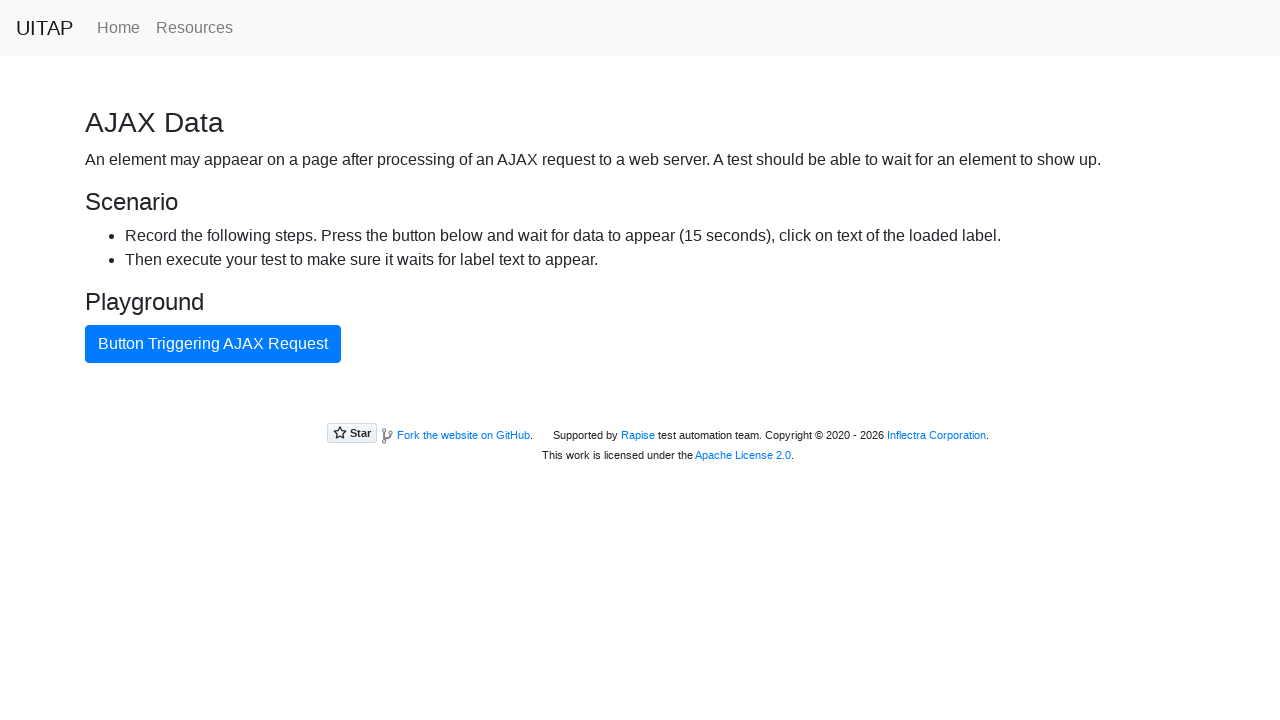

Clicked 'Button Triggering AJAX Request' to initiate AJAX call at (213, 344) on internal:text="Button Triggering AJAX Request"i
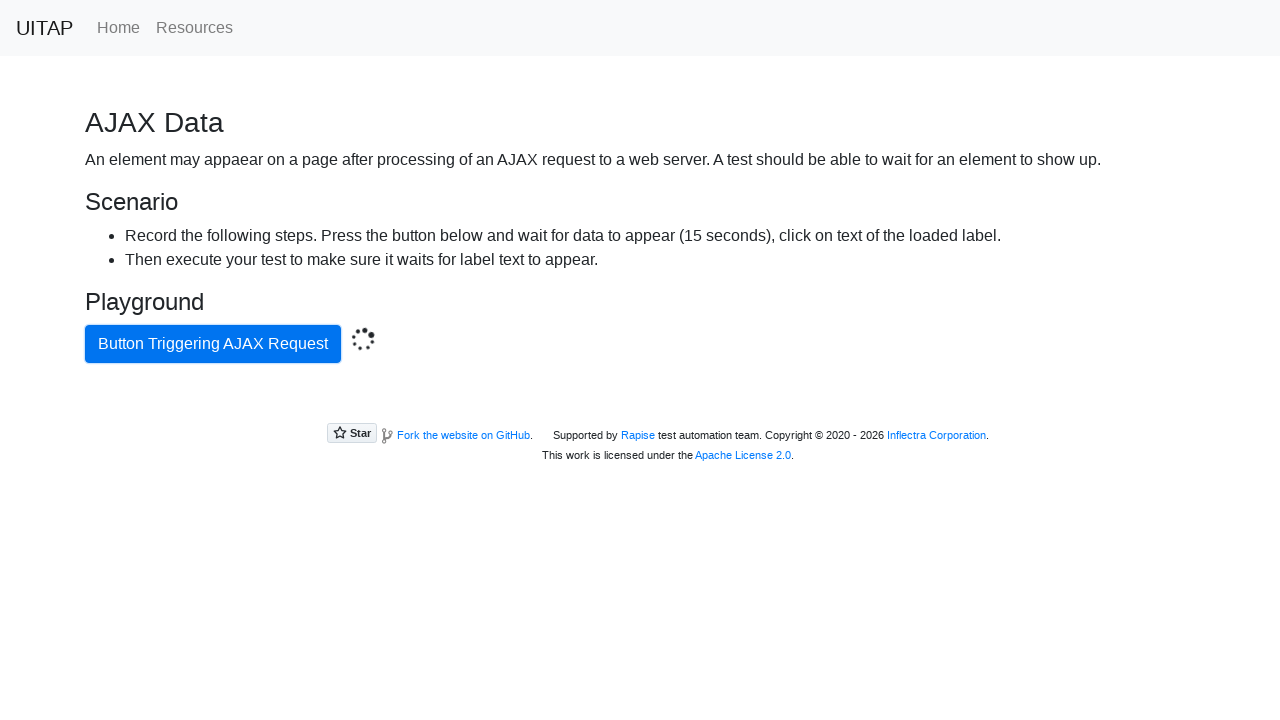

Waited for success element with class .bg-success to appear
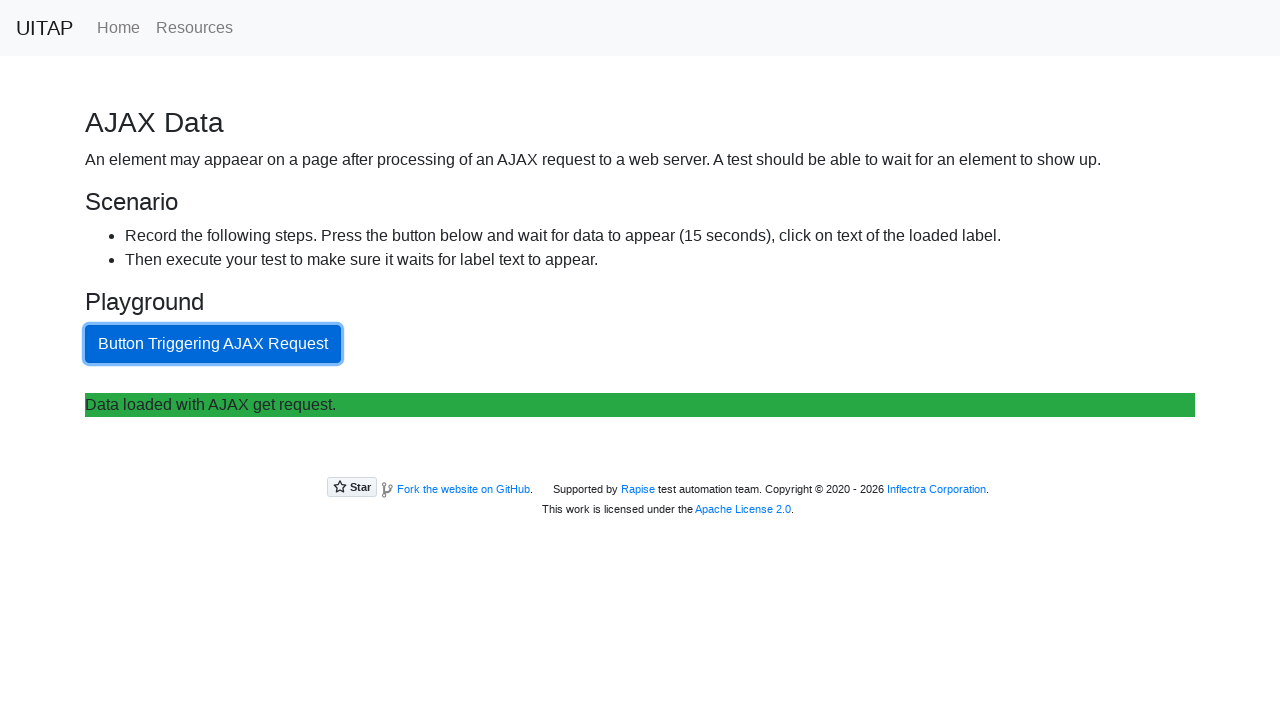

Located success element
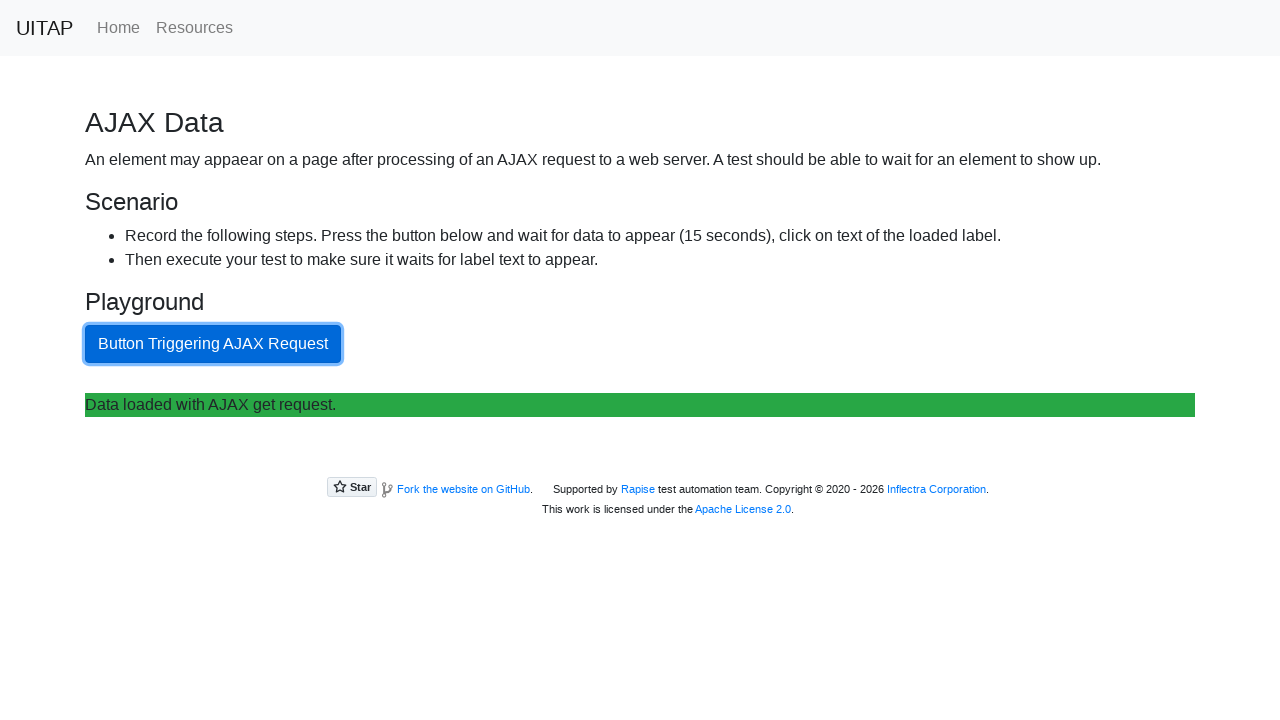

Retrieved text content from success element
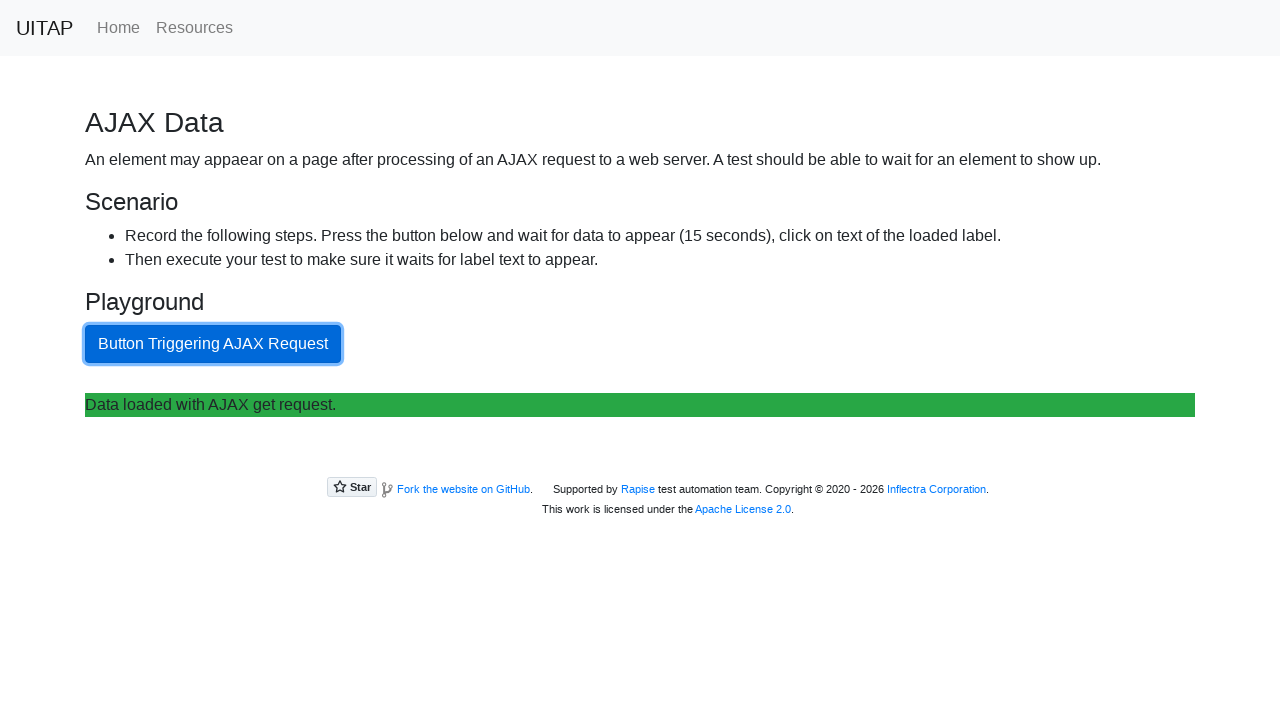

Verified success message 'Data loaded with AJAX get request.' is present
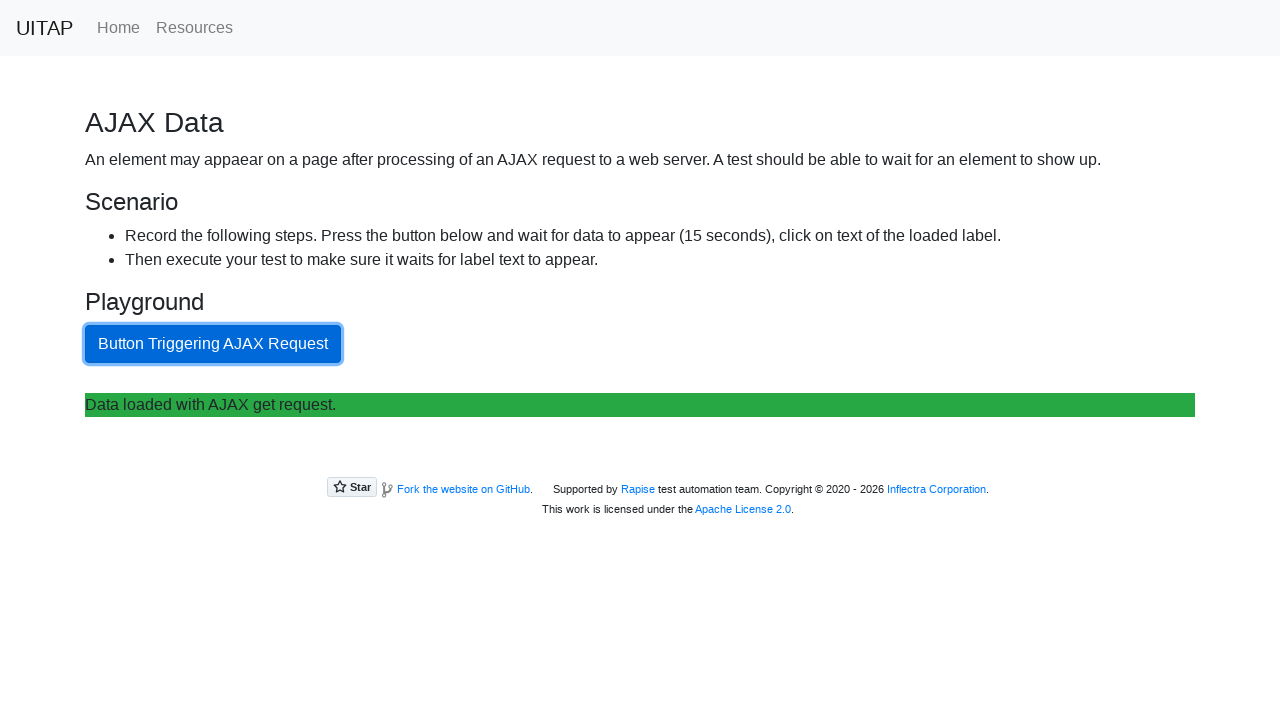

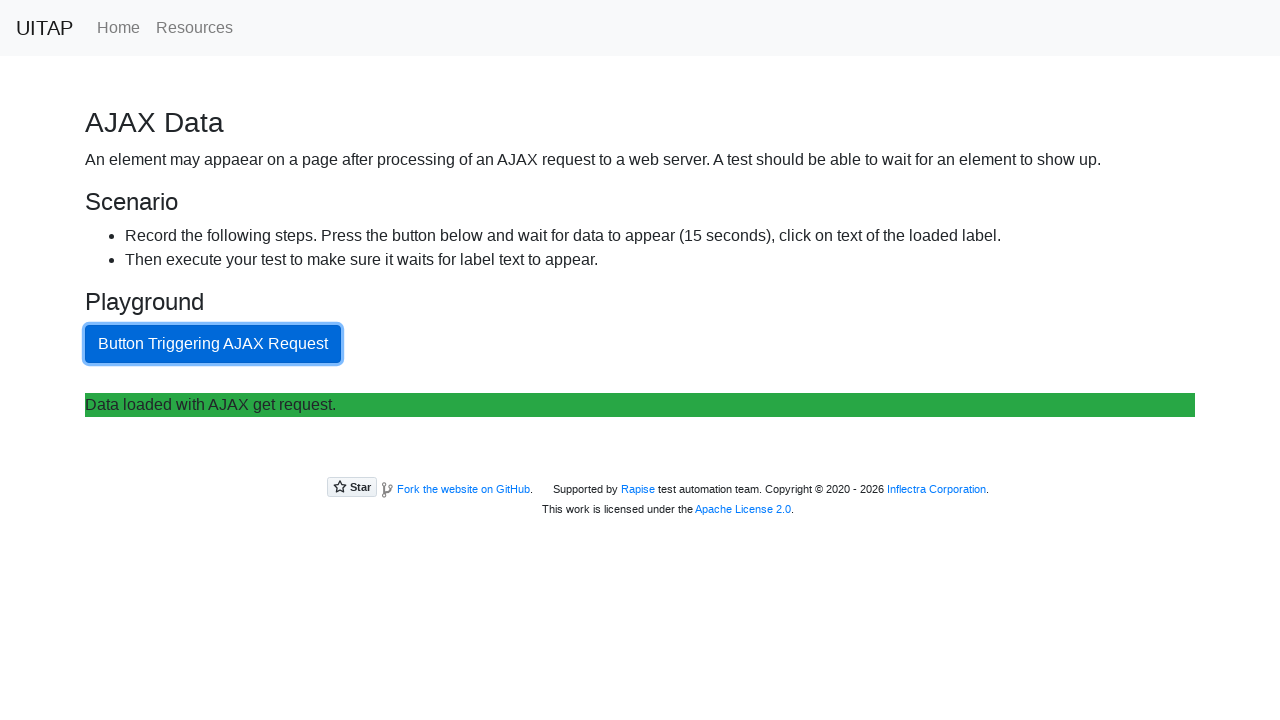